Performs a drag and drop action from source element to target element using offset positions

Starting URL: https://crossbrowsertesting.github.io/drag-and-drop

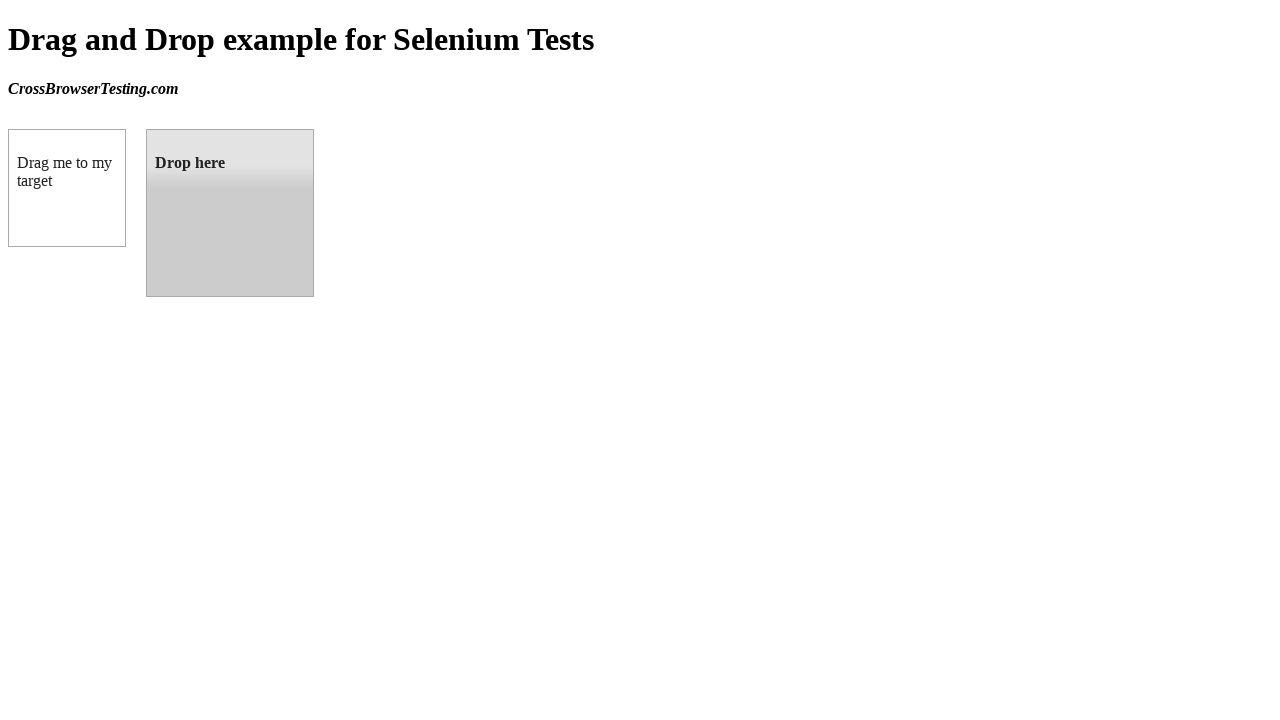

Located source element (box A) with id 'draggable'
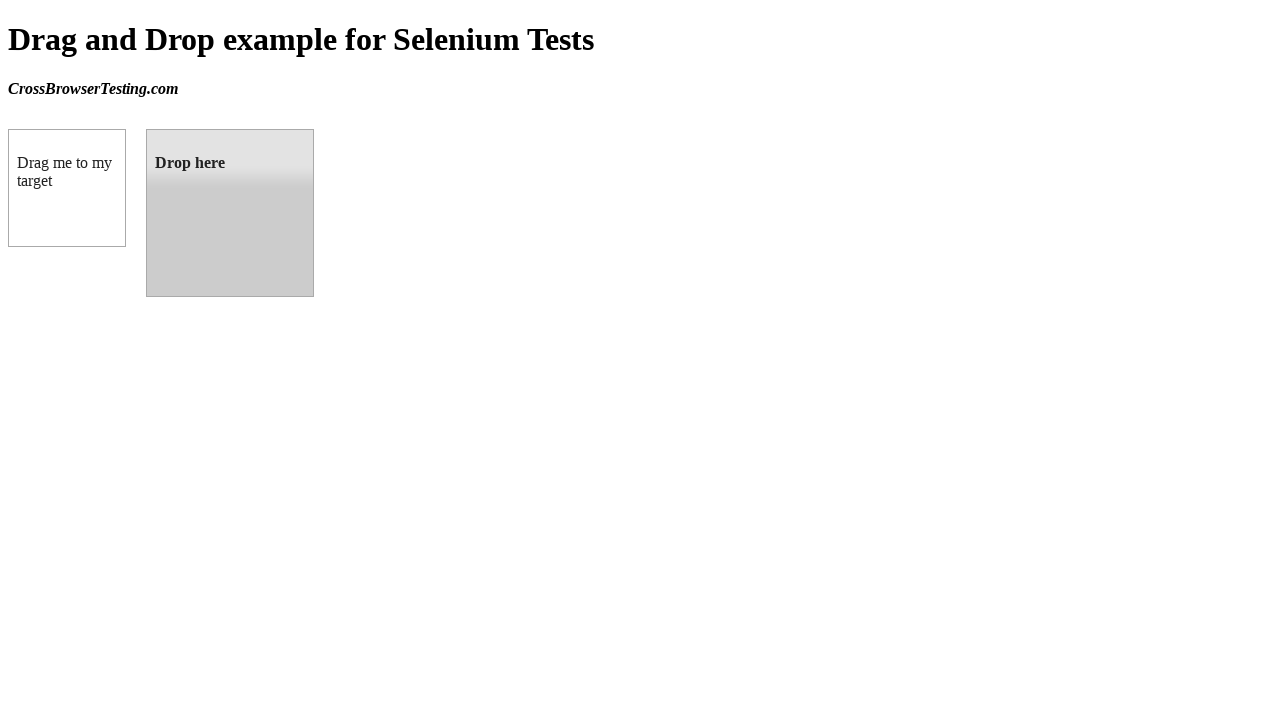

Located target element (box B) with id 'droppable'
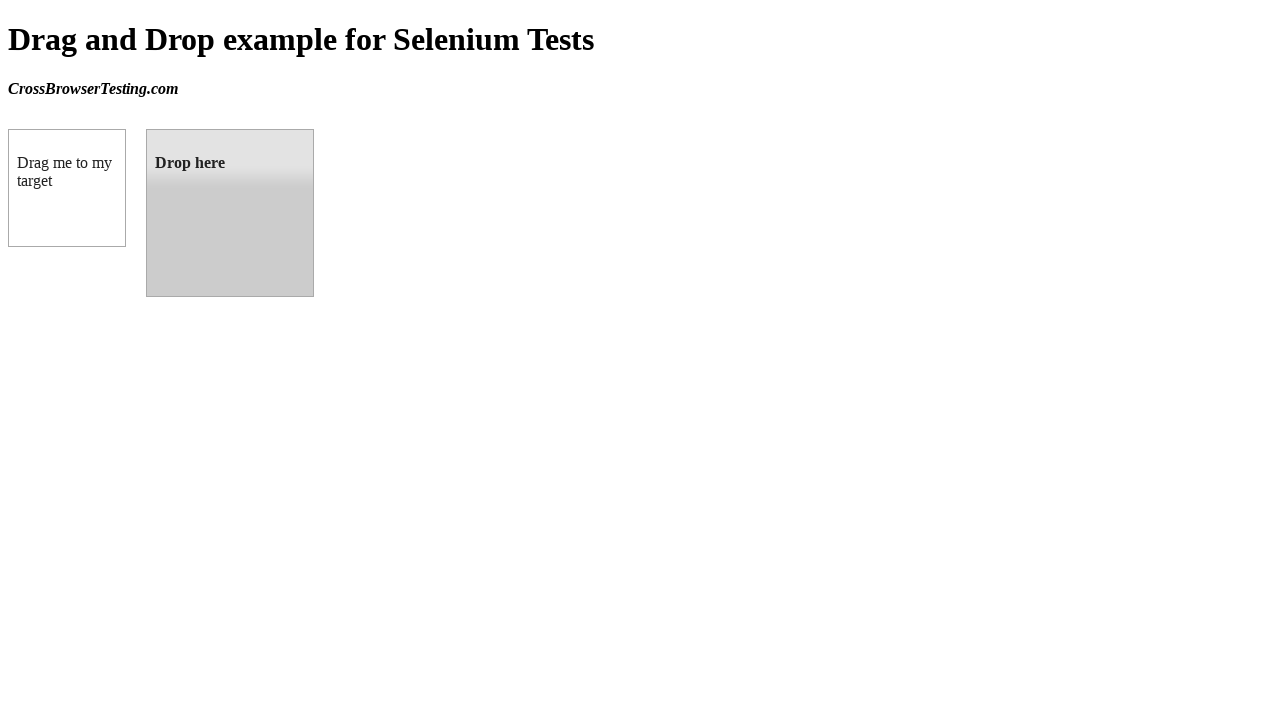

Performed drag and drop action from source element to target element at (230, 213)
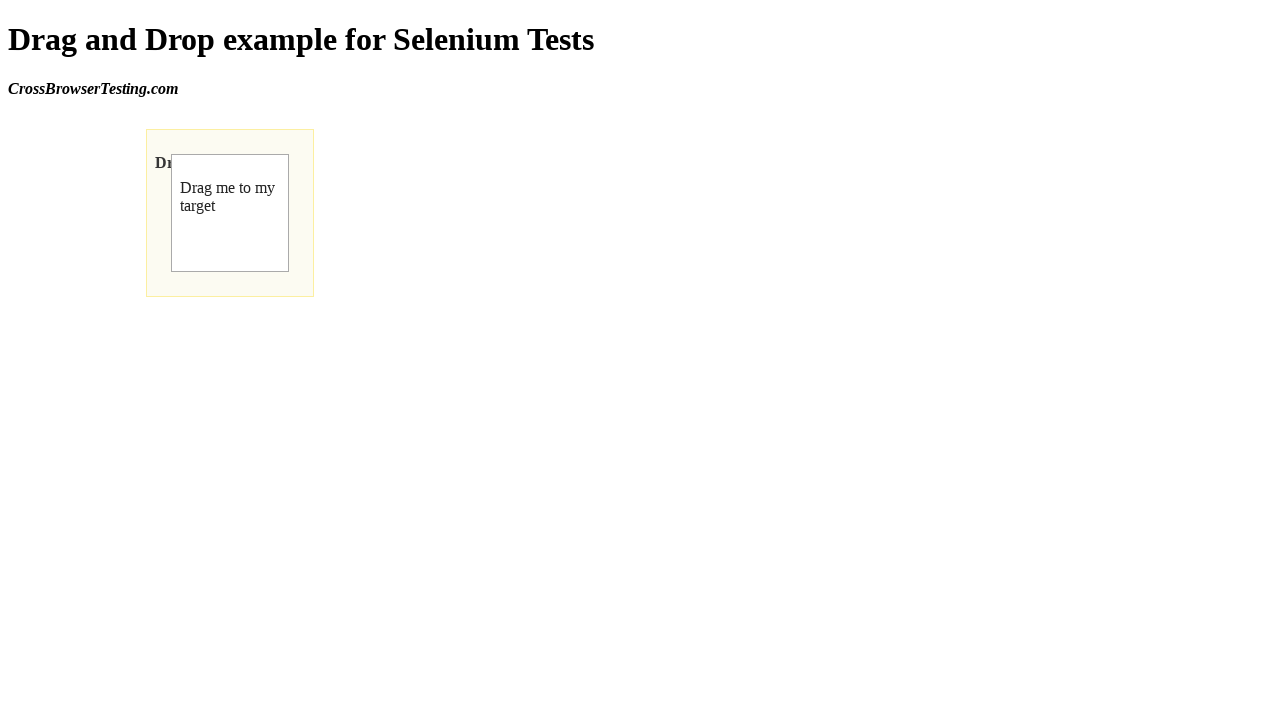

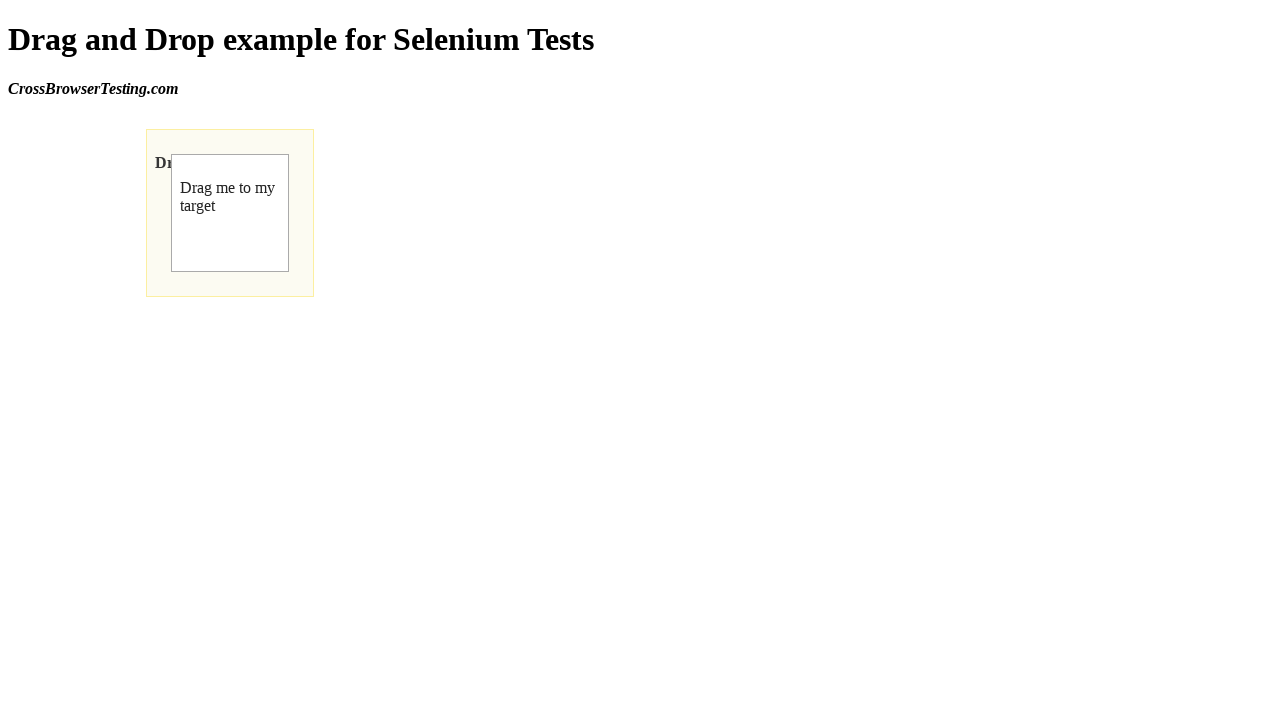